Tests JavaScript confirmation alert handling by clicking a button to trigger a confirmation dialog, accepting it, and verifying the result message displays "You clicked: Ok"

Starting URL: http://the-internet.herokuapp.com/javascript_alerts

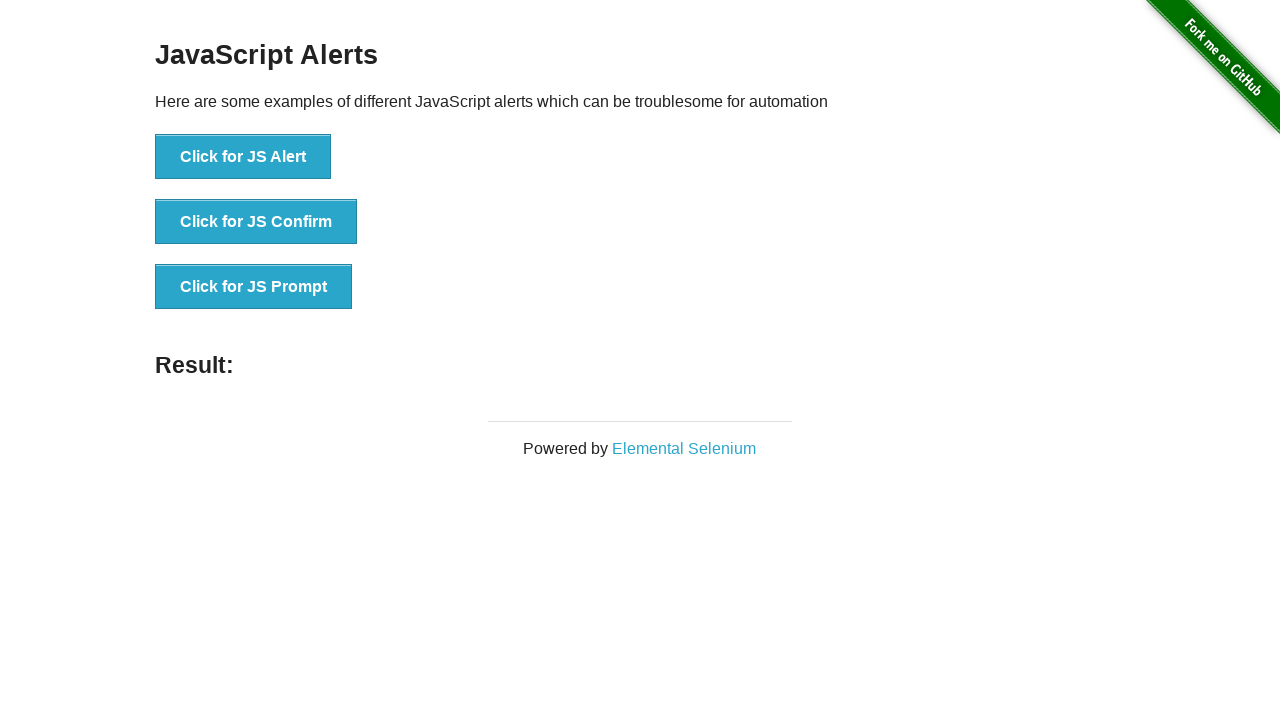

Clicked the second button to trigger JavaScript confirmation alert at (256, 222) on .example li:nth-child(2) button
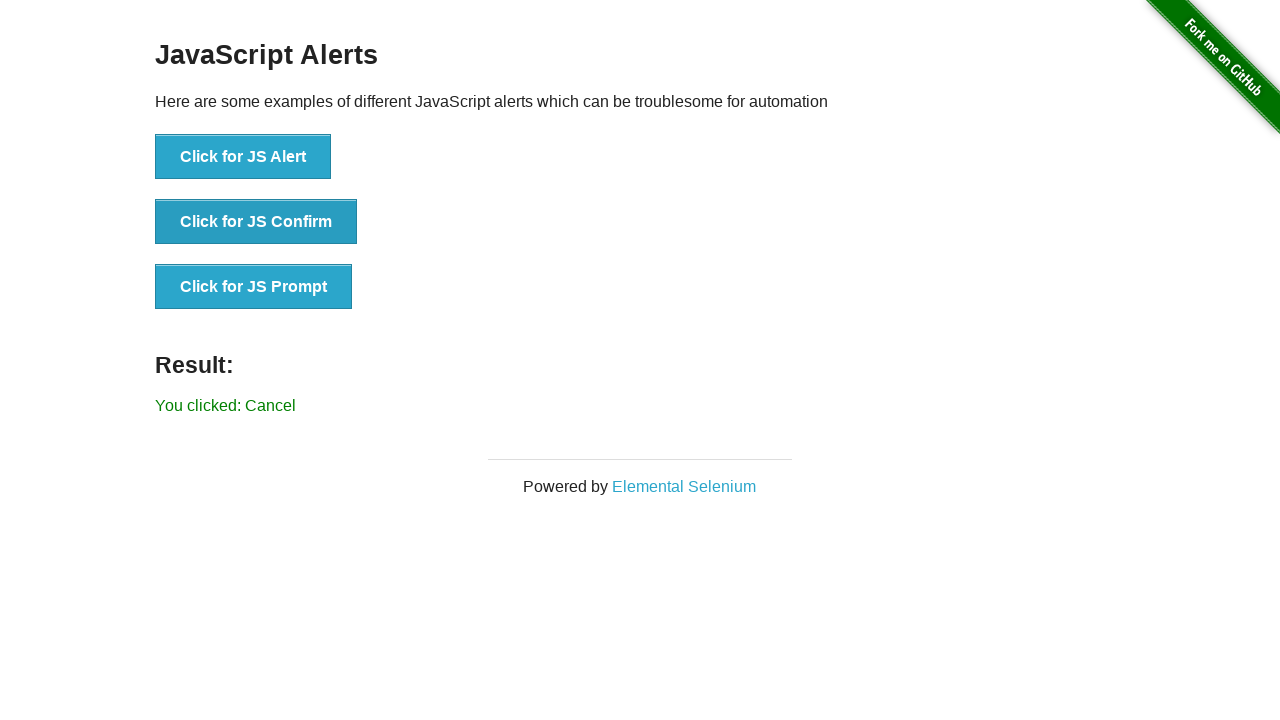

Set up dialog handler to accept confirmation dialogs
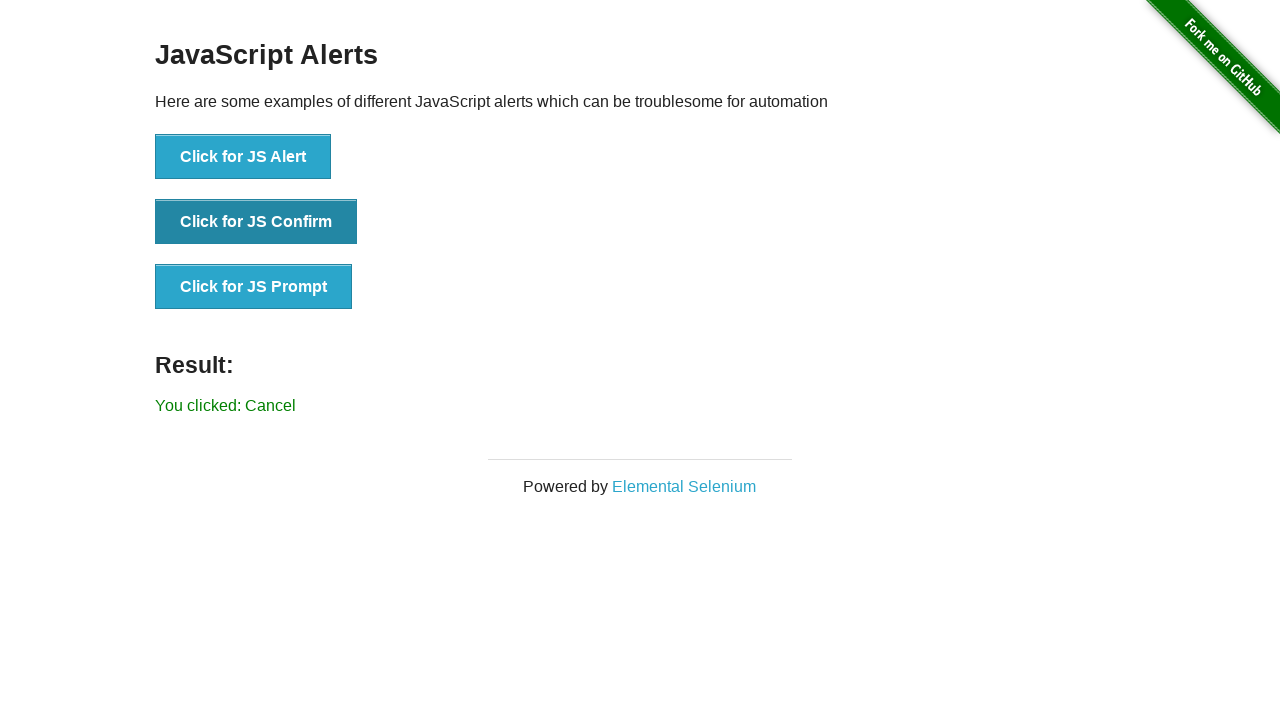

Configured one-time dialog handler to accept the confirmation
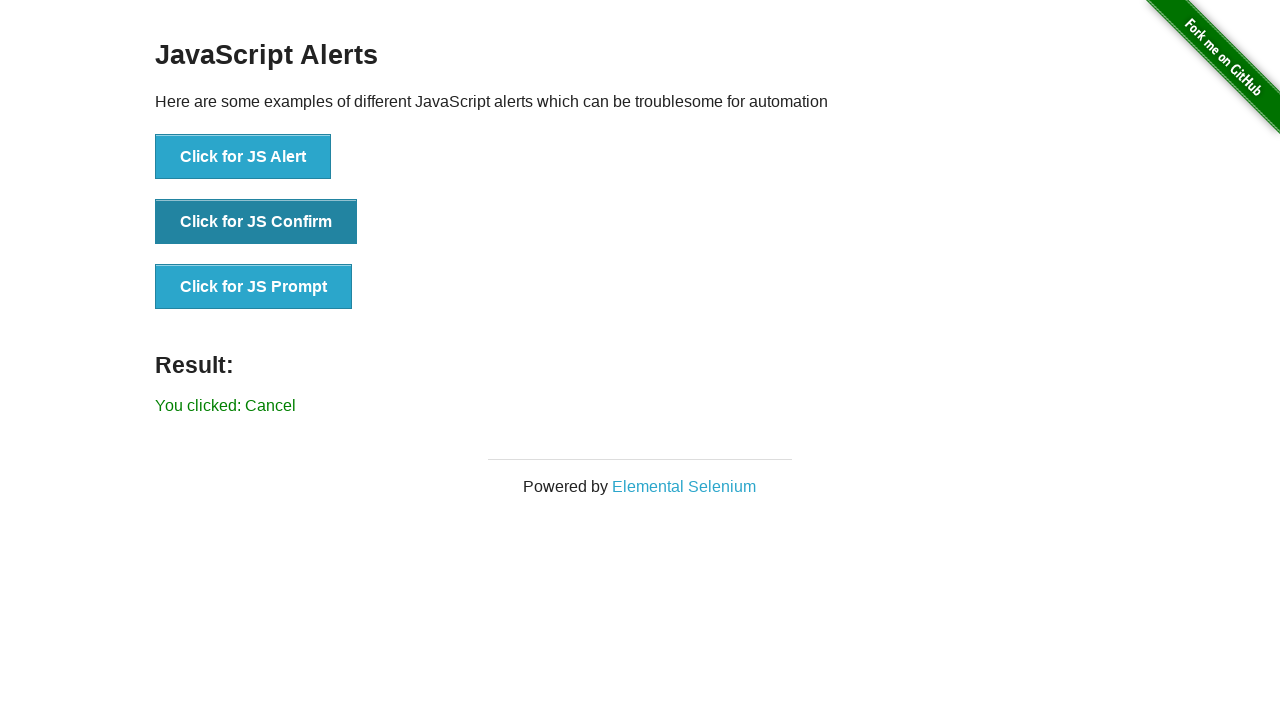

Clicked the confirmation alert button with handler ready at (256, 222) on .example li:nth-child(2) button
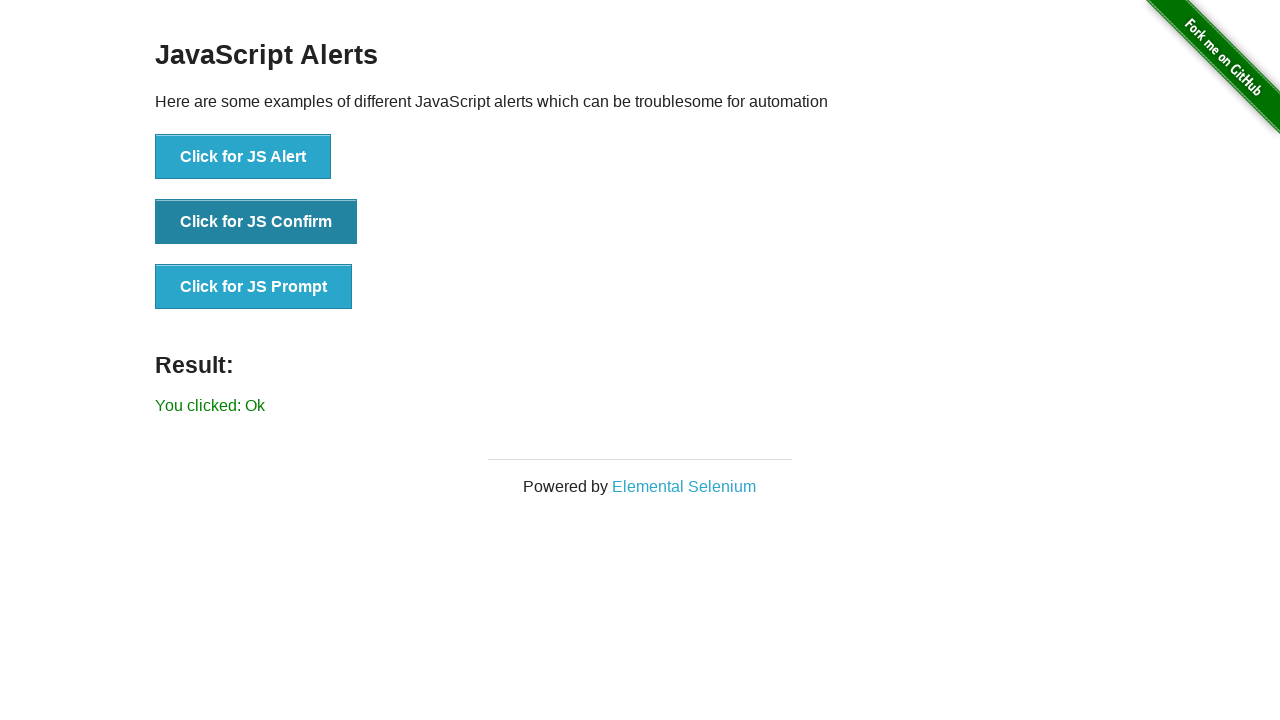

Result element loaded after accepting confirmation dialog
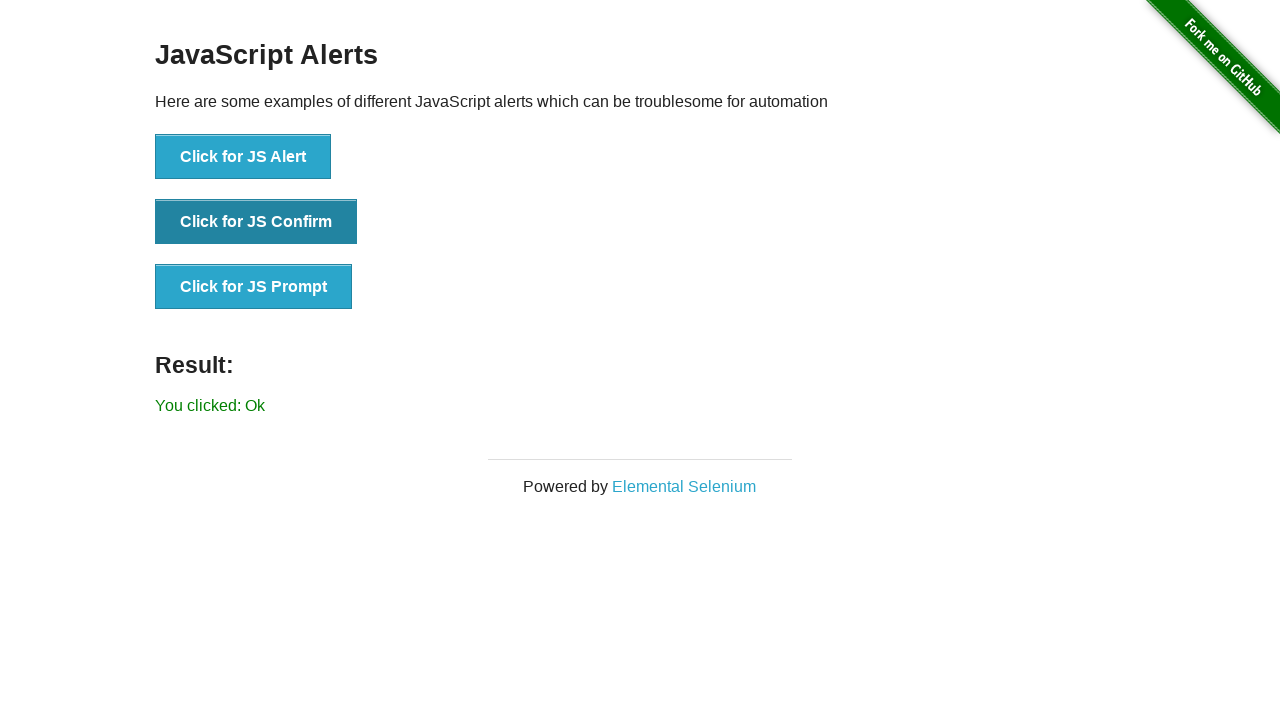

Retrieved result text content
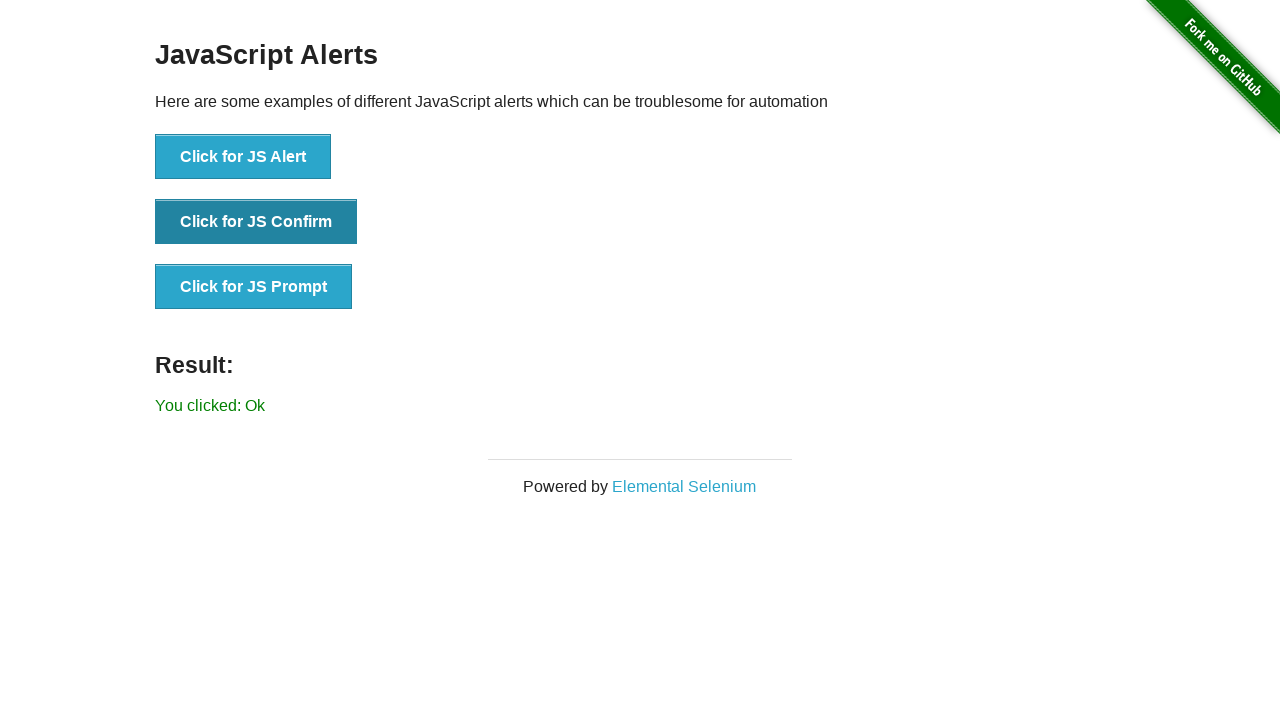

Verified result message displays 'You clicked: Ok'
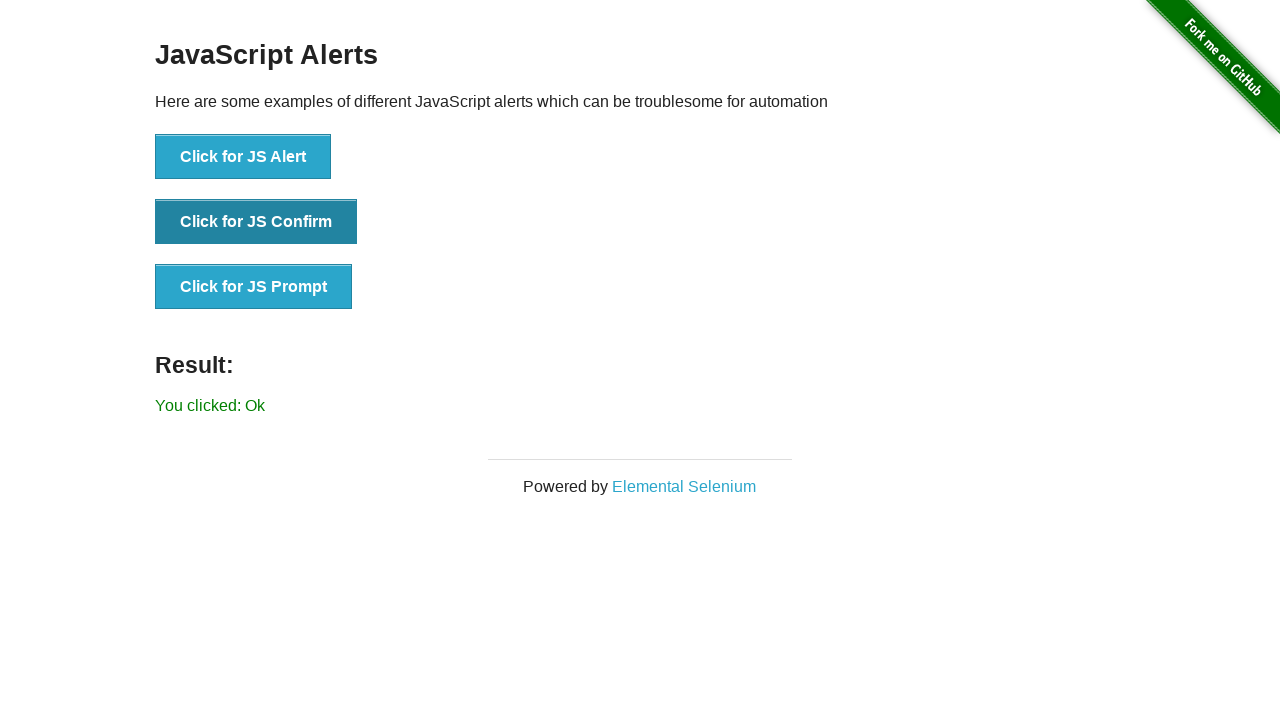

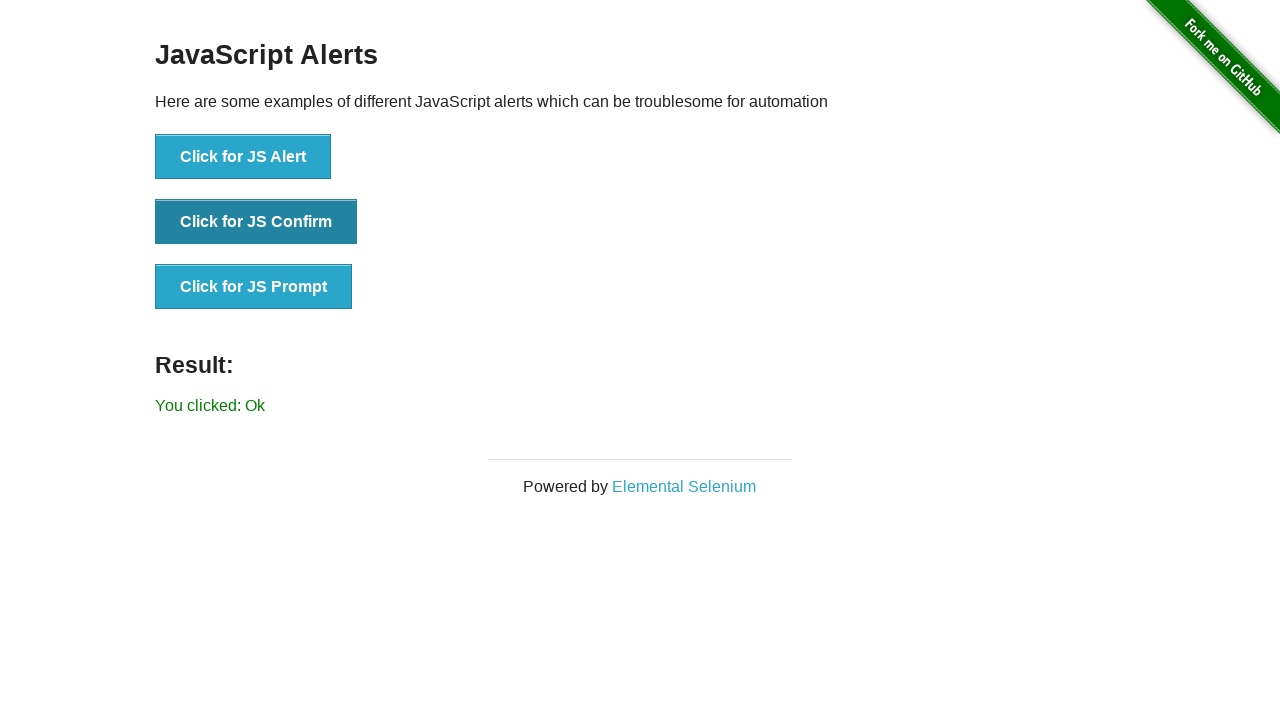